Tests file upload functionality by selecting a file through the file chooser dialog, uploading it, and verifying the upload was successful.

Starting URL: https://practice.expandtesting.com/upload

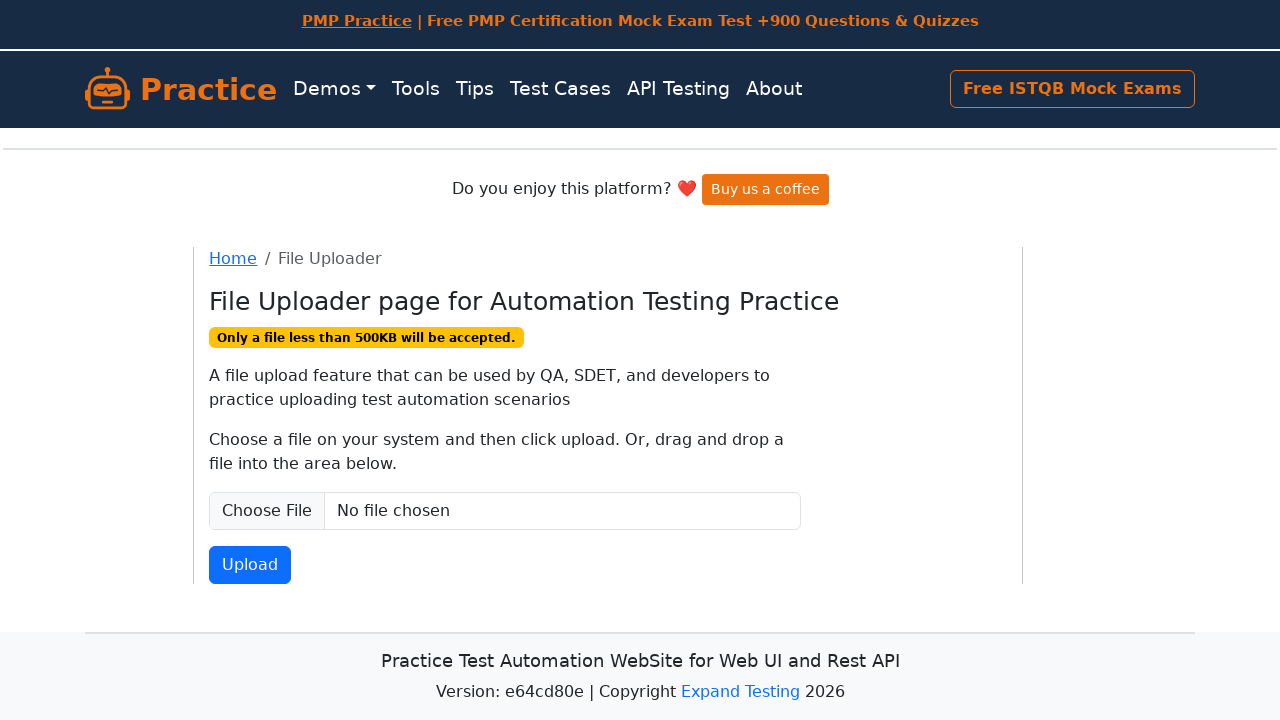

Created temporary test file for upload
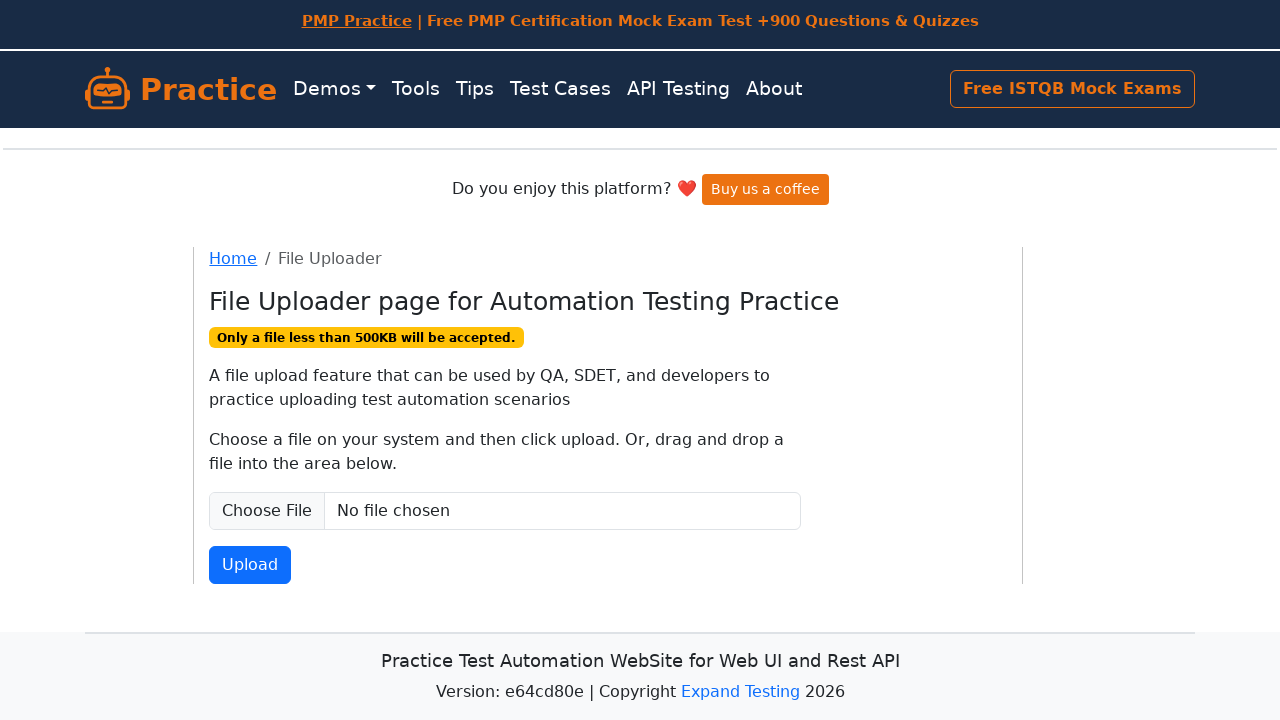

Clicked file input element to open file chooser dialog at (505, 511) on #fileInput
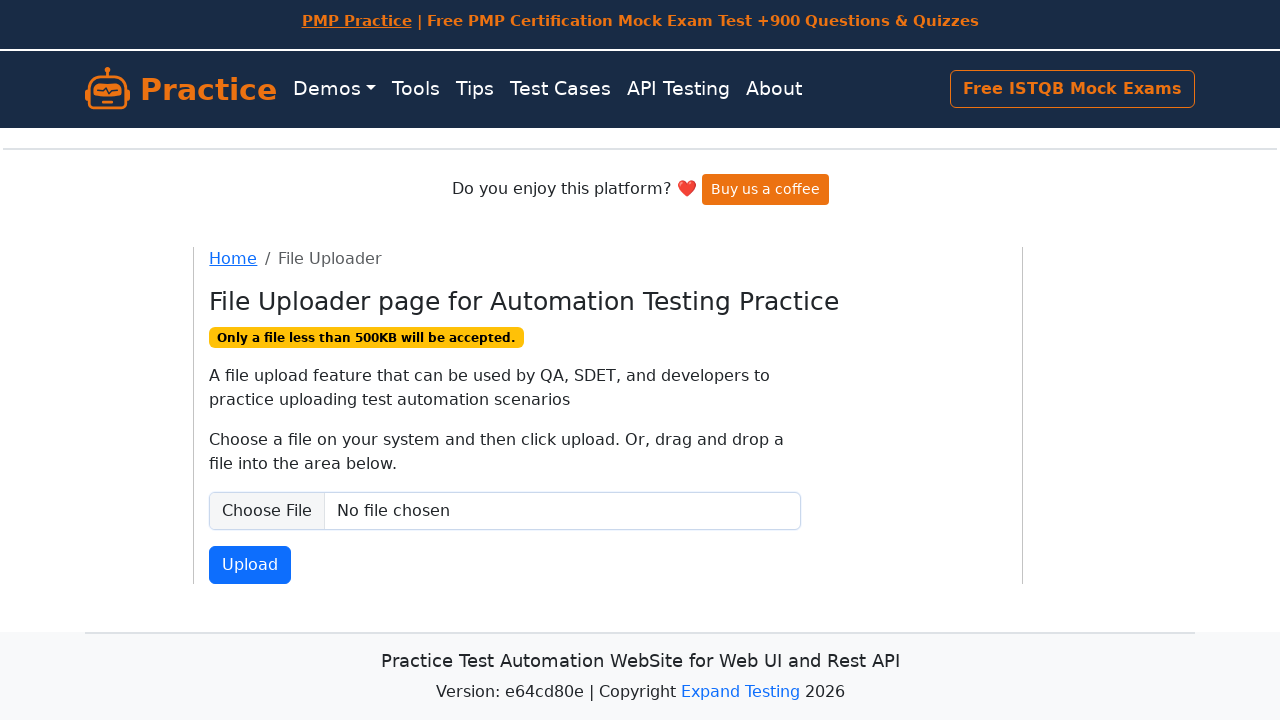

Selected test file through file chooser dialog
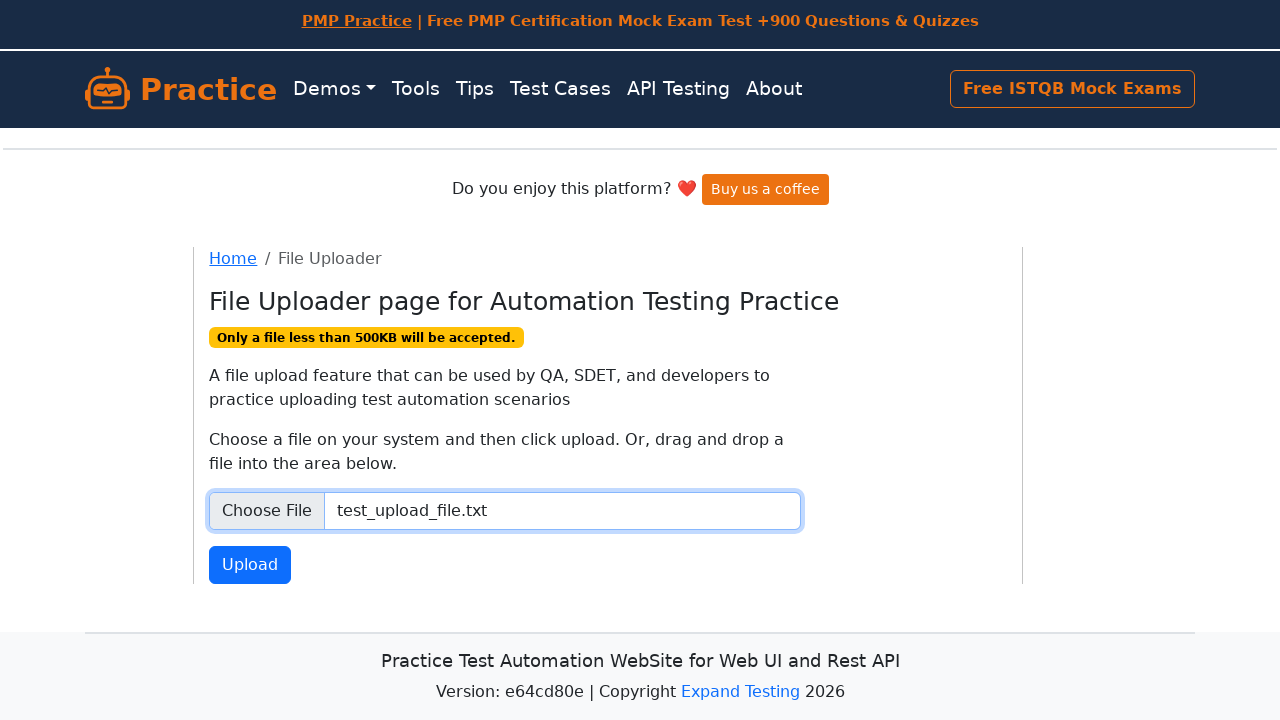

Clicked submit button to upload the file at (250, 565) on #fileSubmit
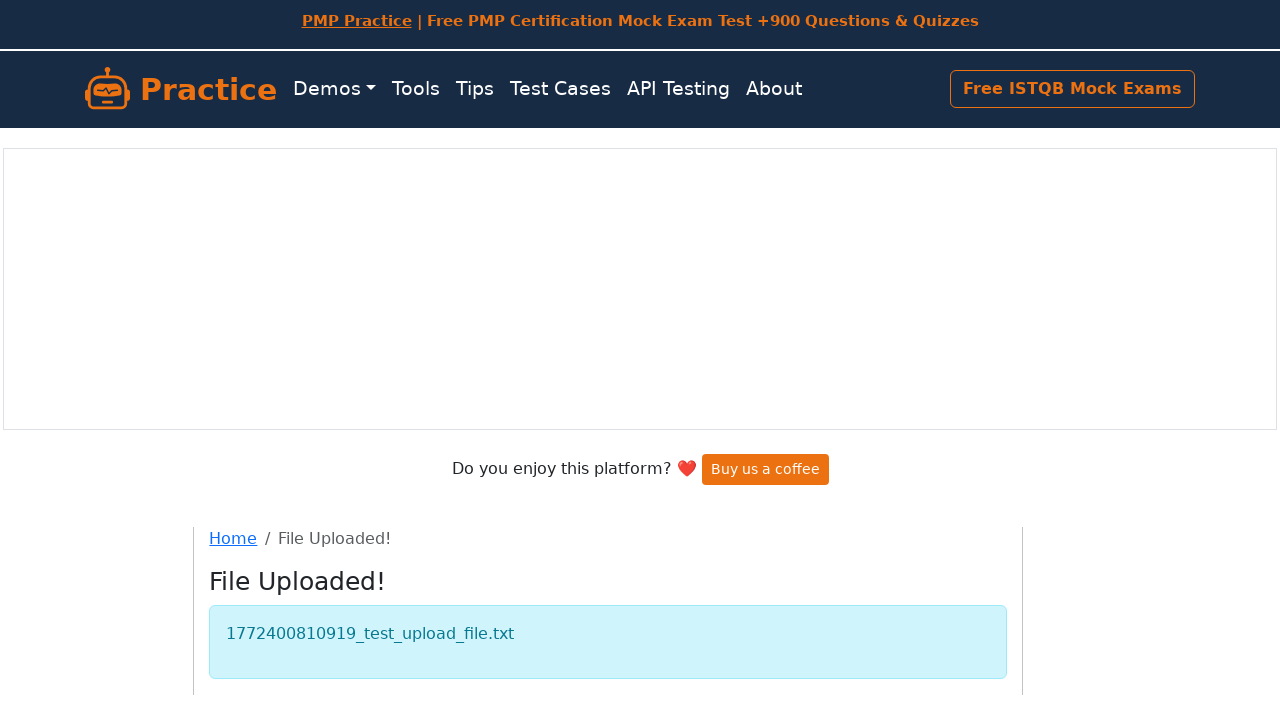

File upload completed successfully - verified by 'File Uploaded!' message
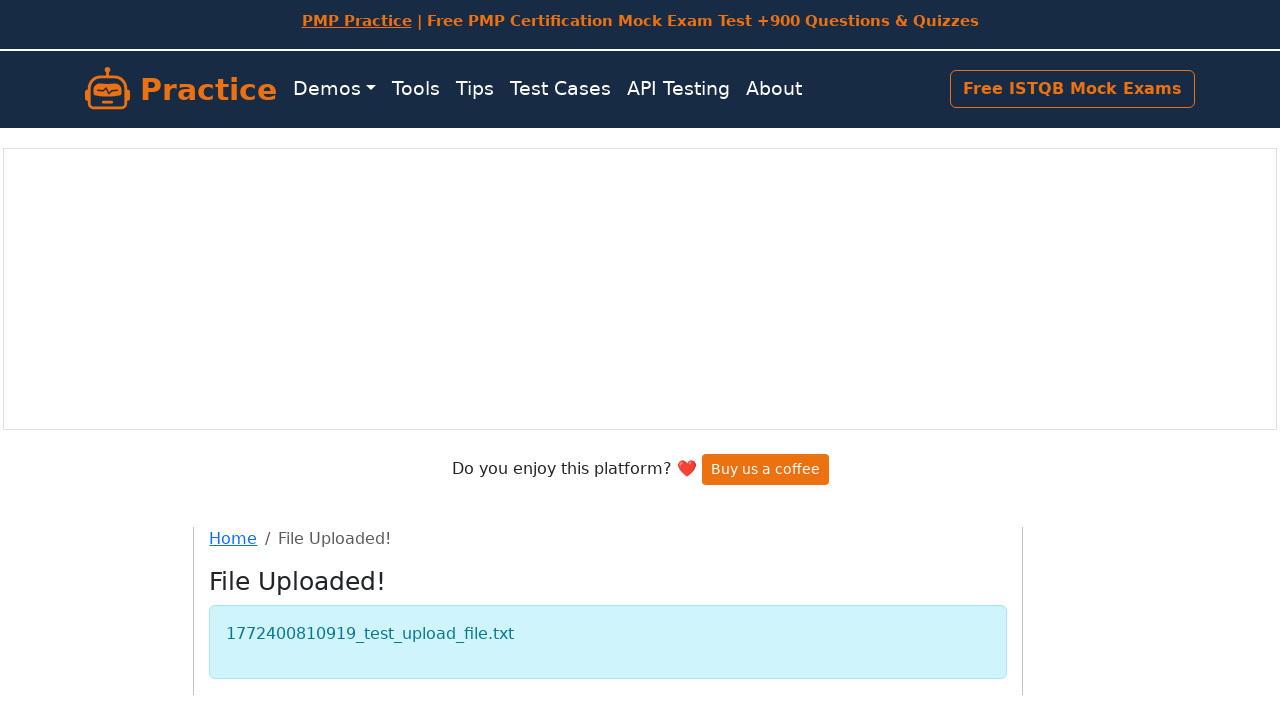

Cleaned up temporary test file
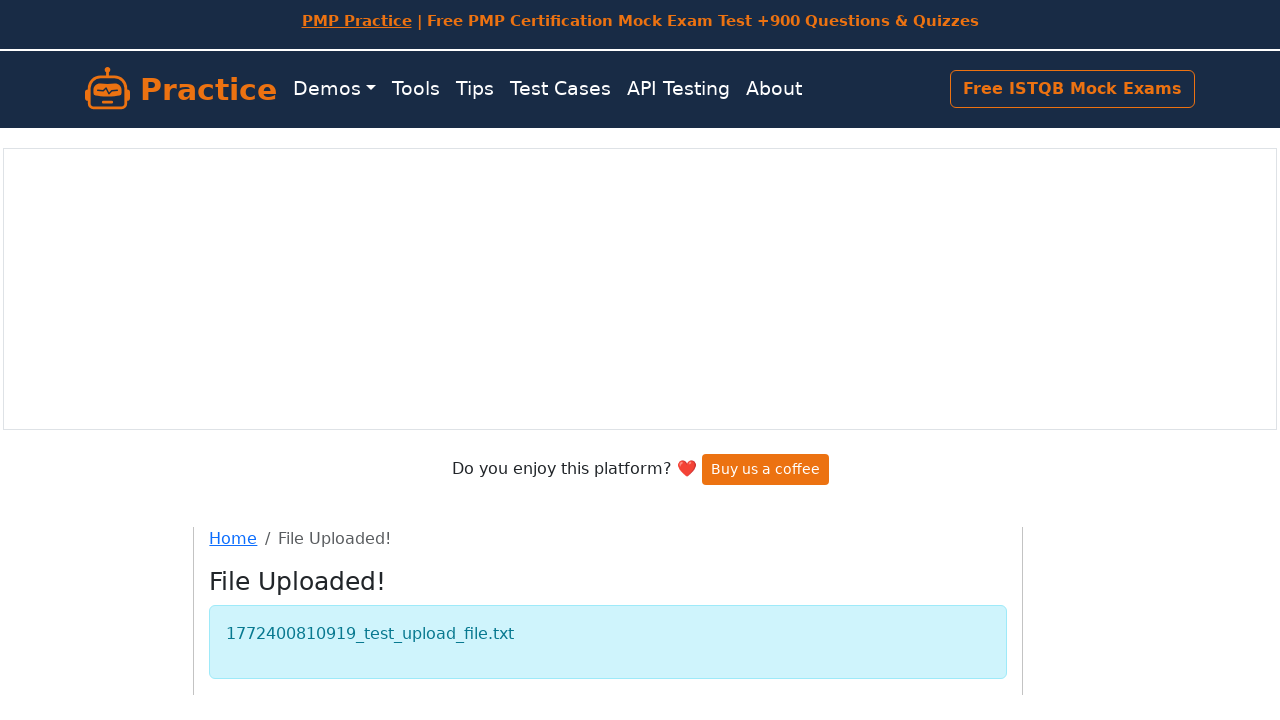

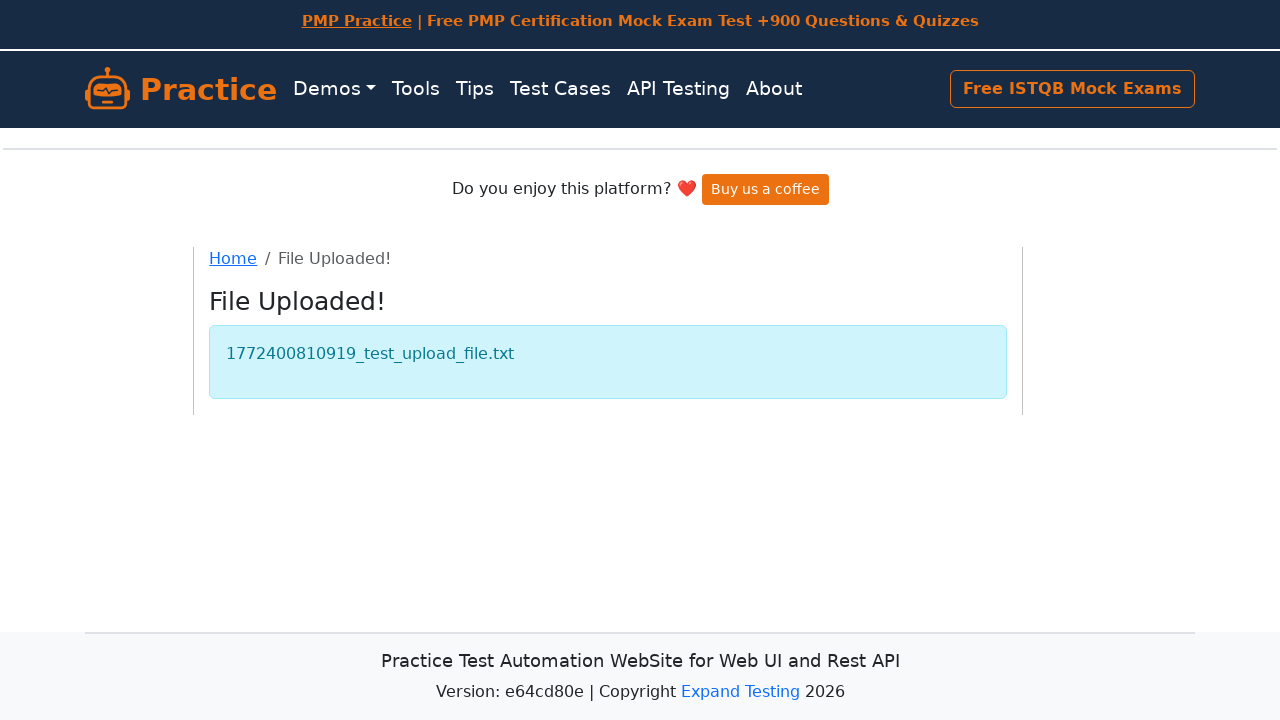